Demonstrates XPath sibling traversal by locating a button element relative to another button in the header and verifying it can be found

Starting URL: https://www.rahulshettyacademy.com/AutomationPractice/

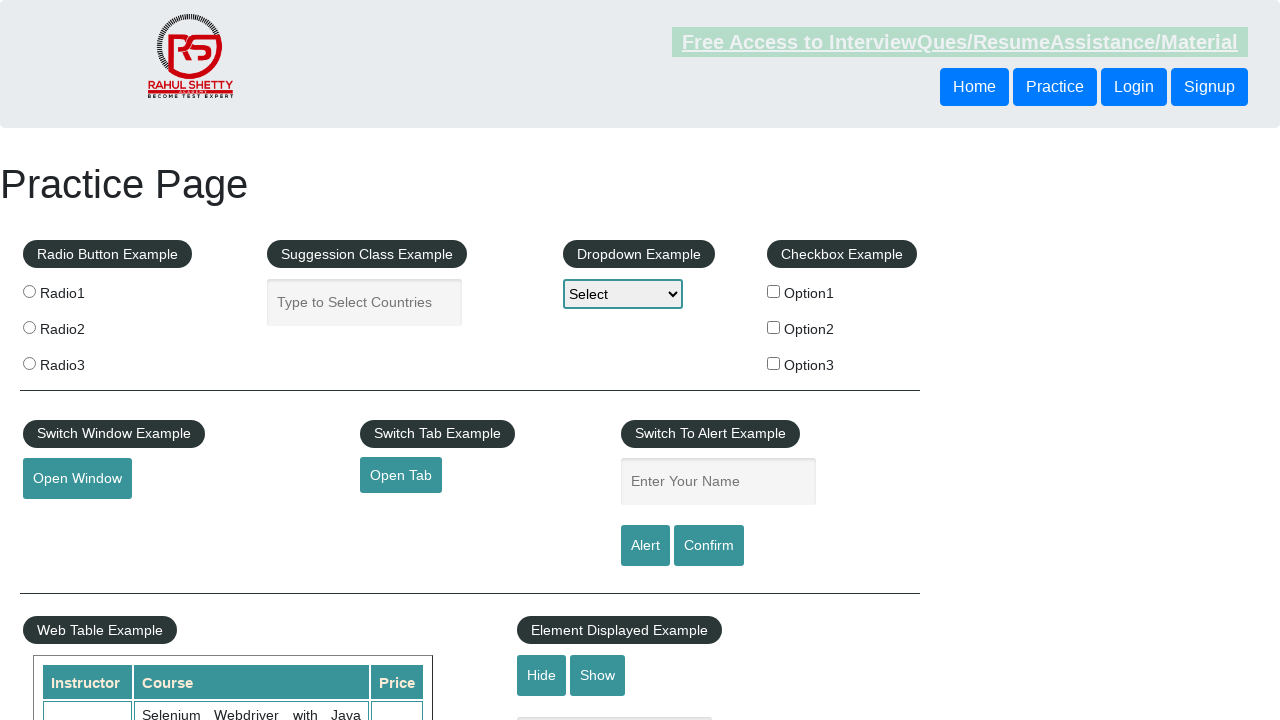

Waited for header element to load
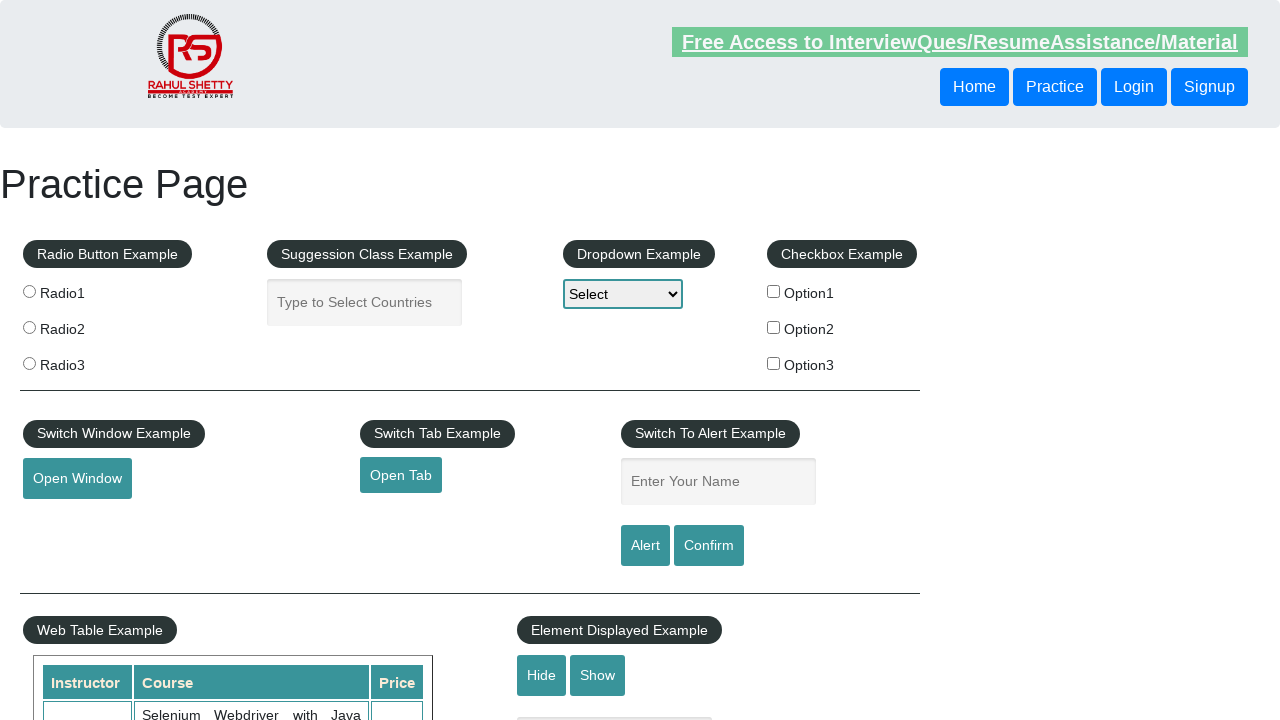

Located sibling button using XPath traversal
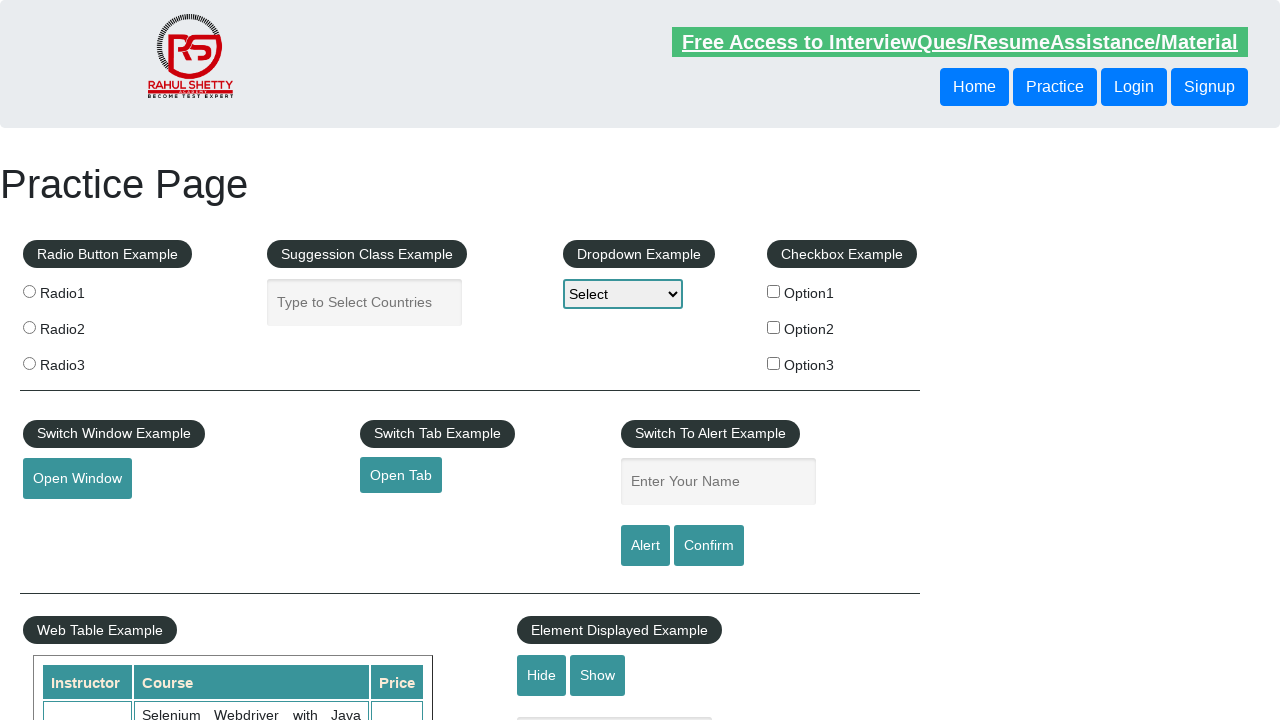

Waited for sibling button to become visible
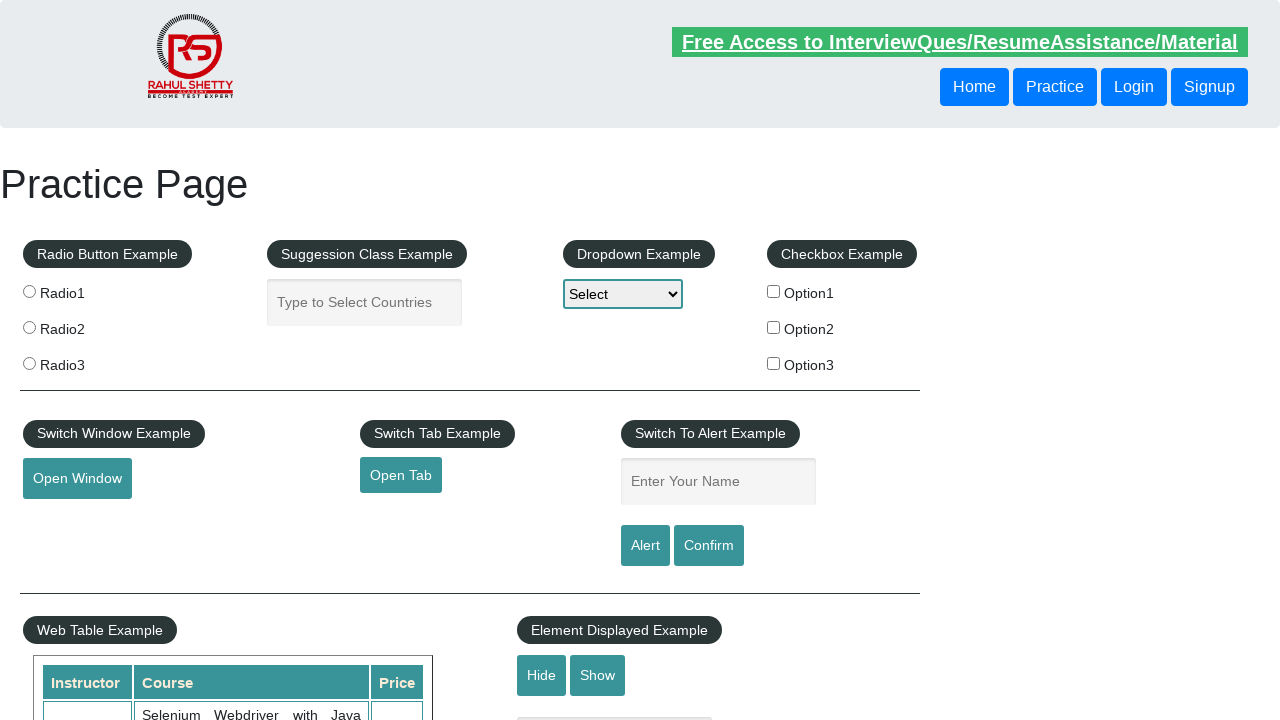

Retrieved button text content: 'Login'
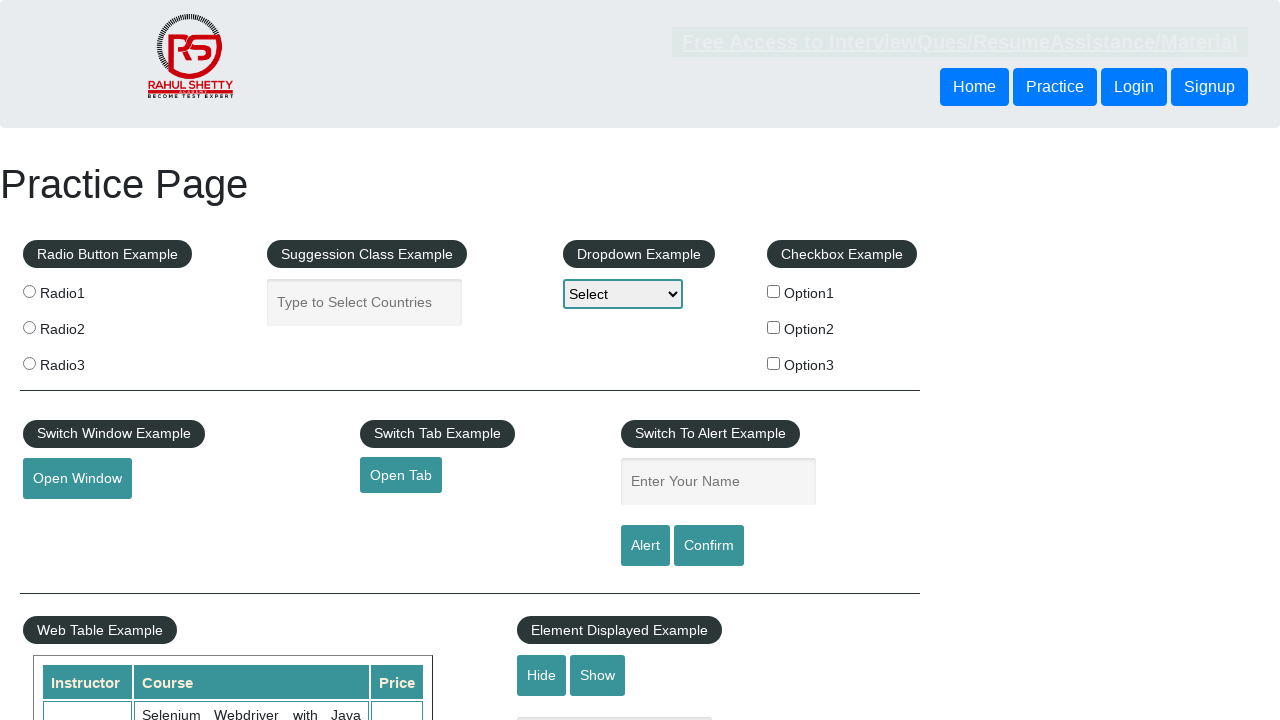

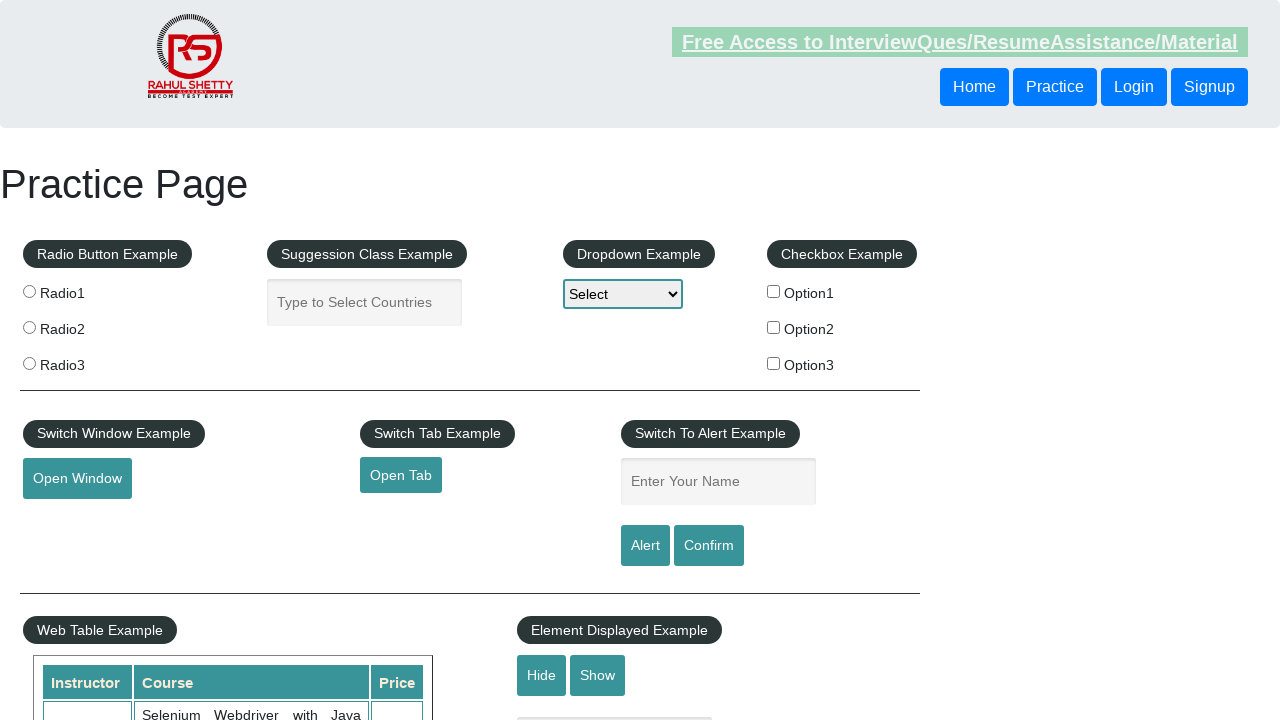